Tests JSON code beautification by selecting JSON language, entering minified JSON, formatting it, and verifying the output contains properly structured JSON.

Starting URL: https://www.001236.xyz/en/beautifier

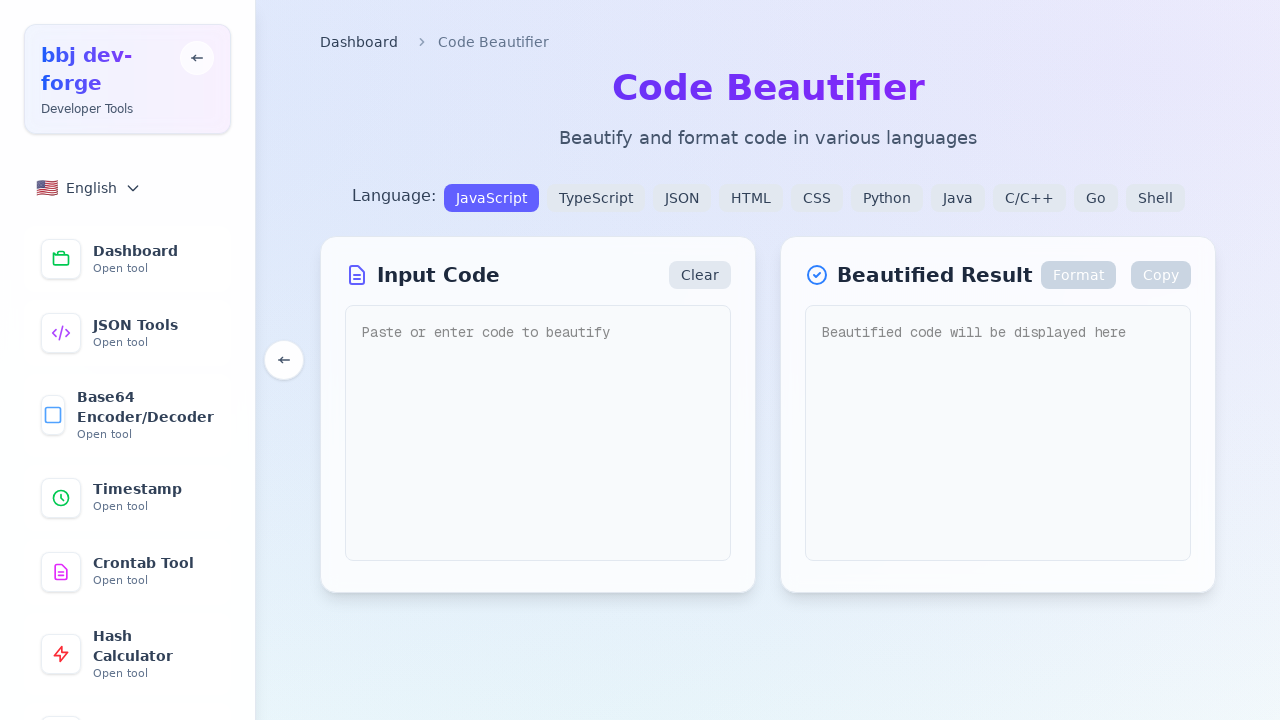

Waited for page to reach domcontentloaded state
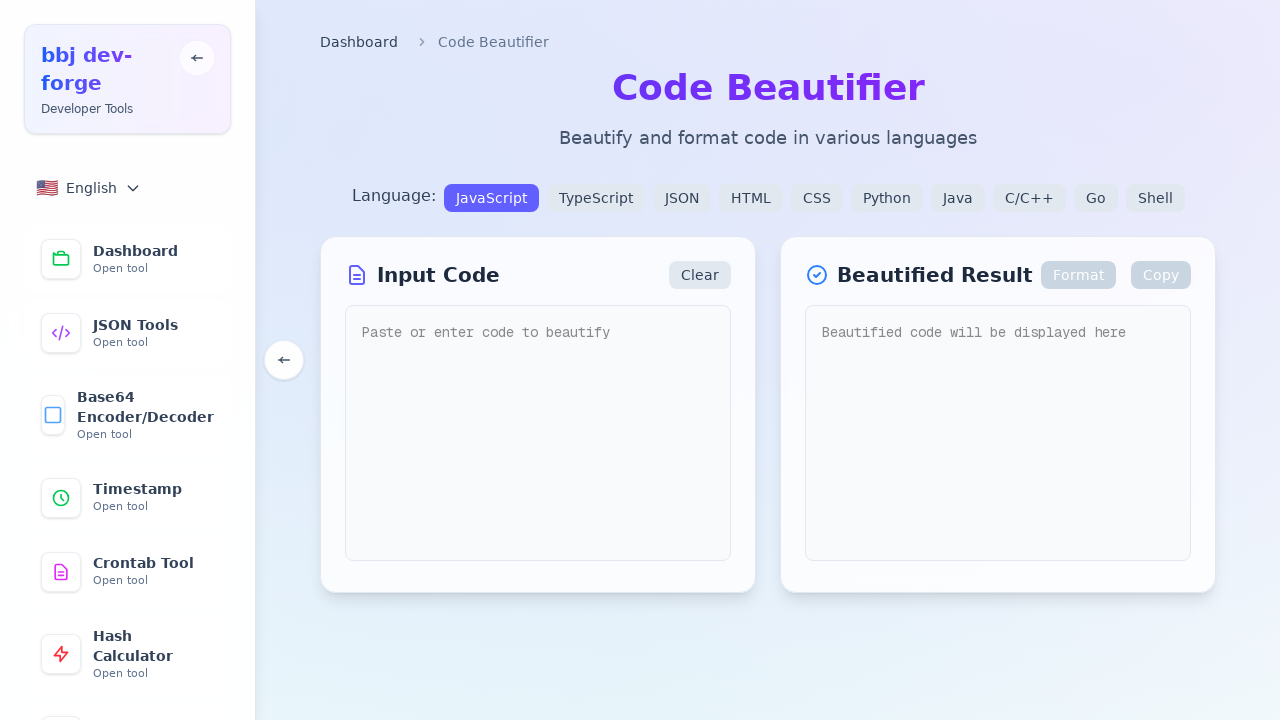

Waited 2 seconds for page content to fully load
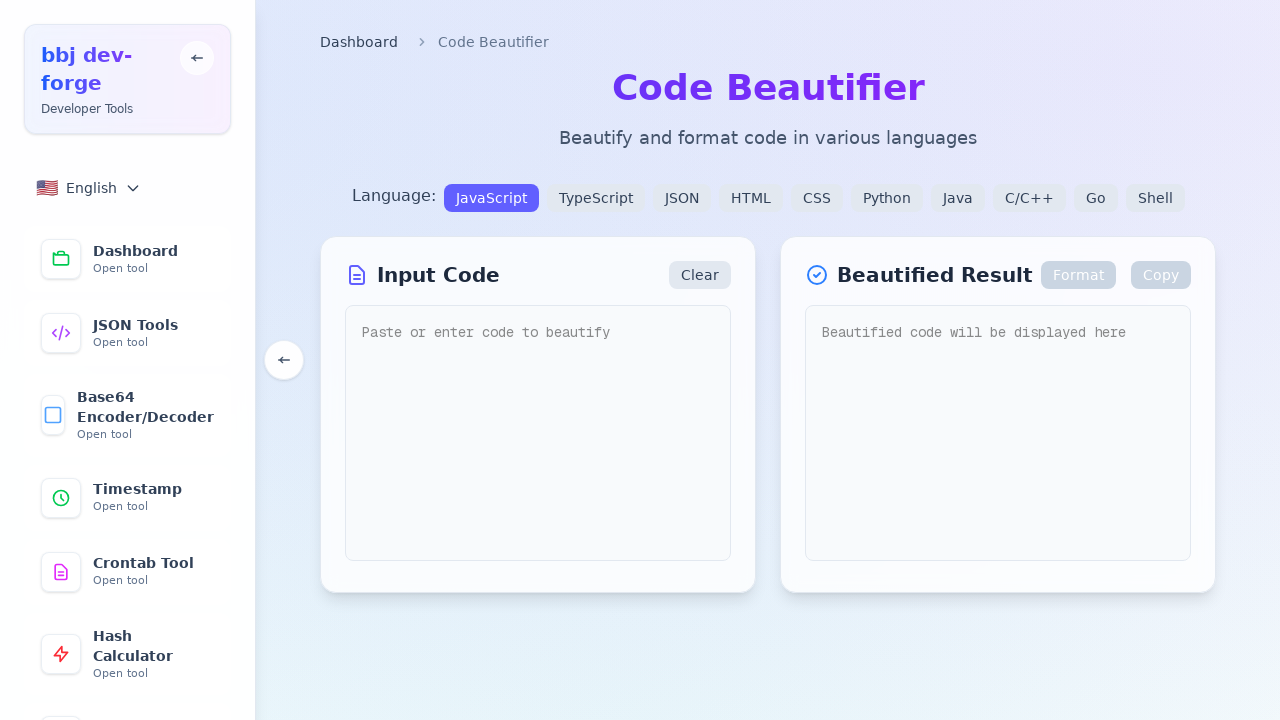

Selected JSON language from available options at (682, 198) on button:has-text("JSON")
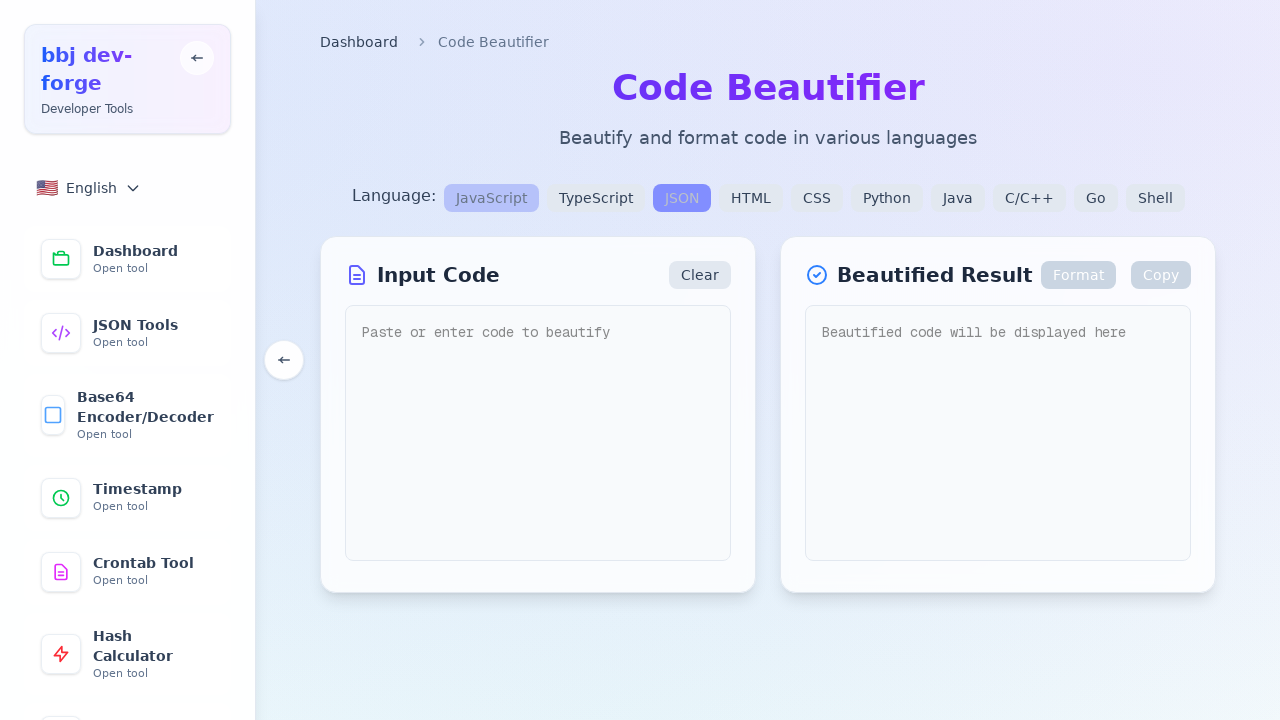

Entered minified JSON code into the input textarea on textarea[placeholder="Paste or enter code to beautify"]
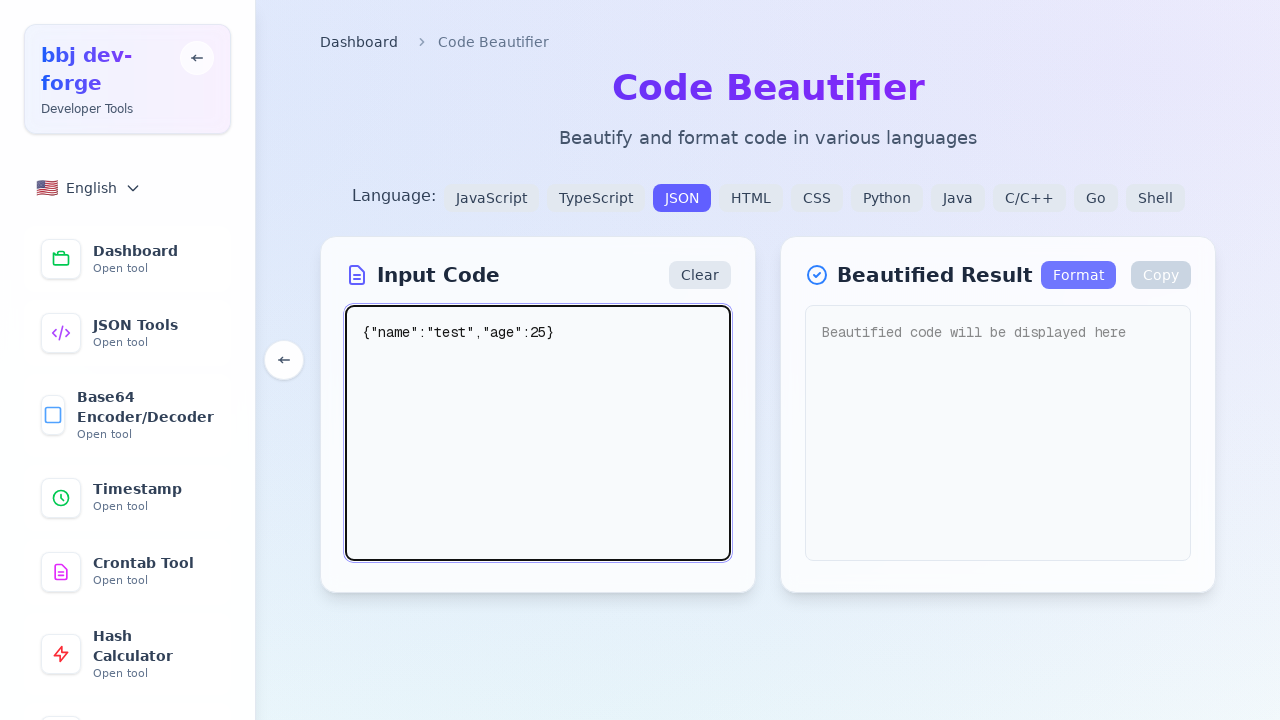

Clicked the Format button to beautify the JSON at (1078, 275) on button:has-text("Format")
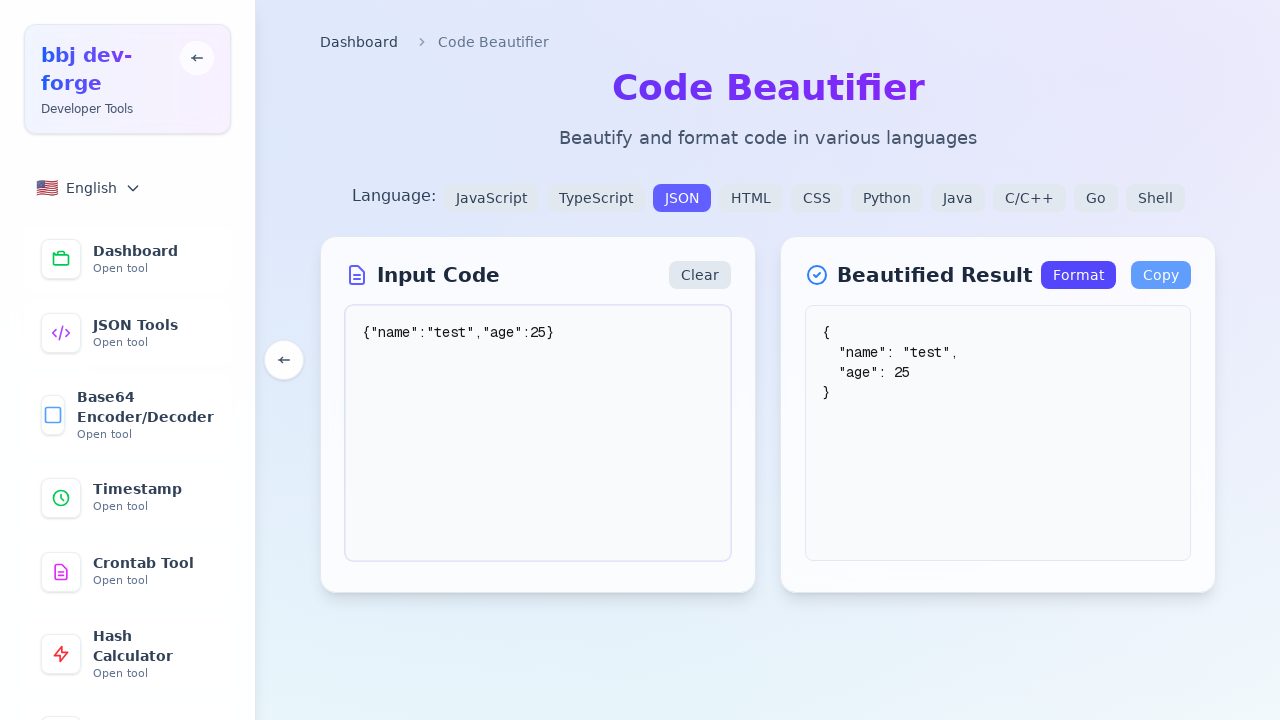

Waited 1 second for formatting to complete
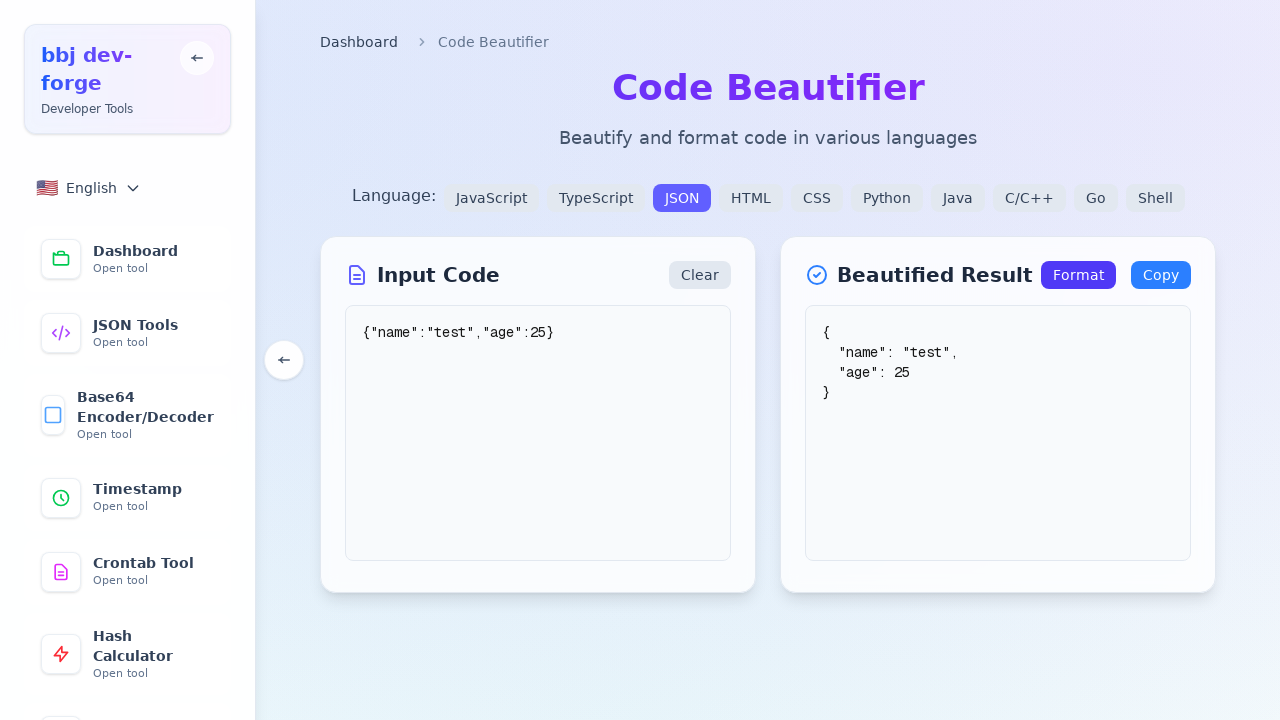

Retrieved the beautified JSON output from the output textarea
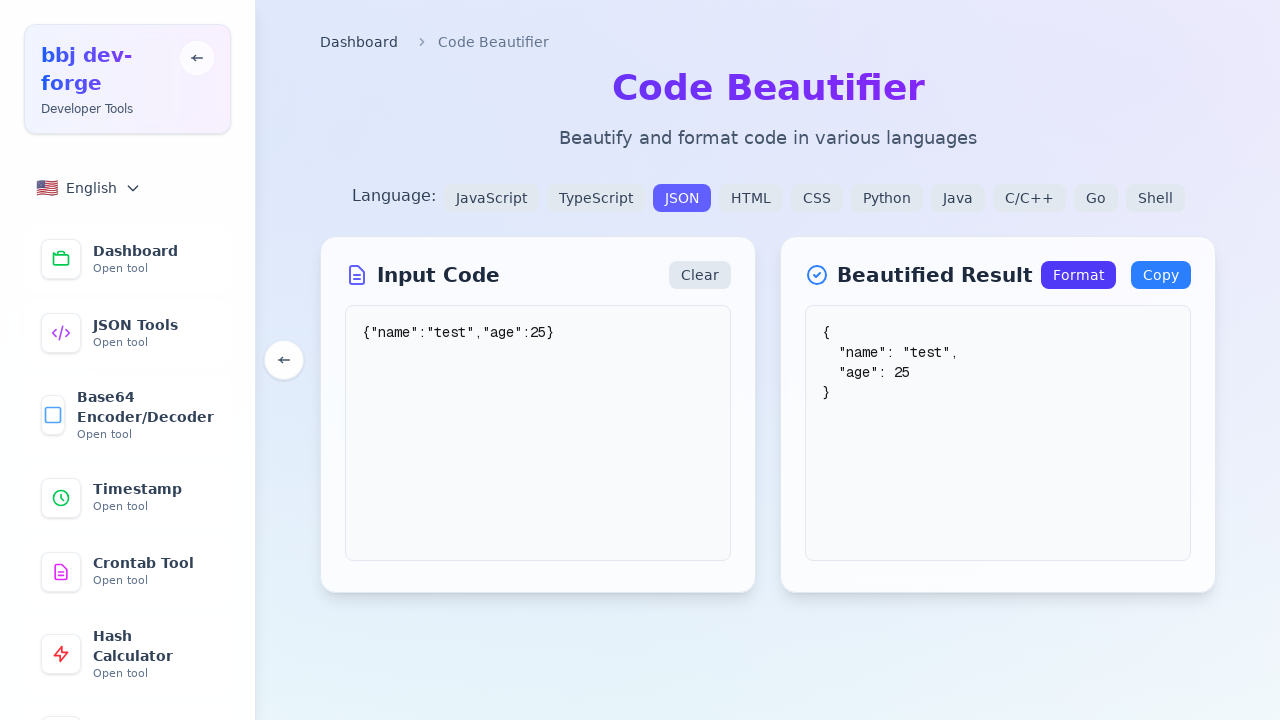

Verified that output contains properly formatted 'name' key
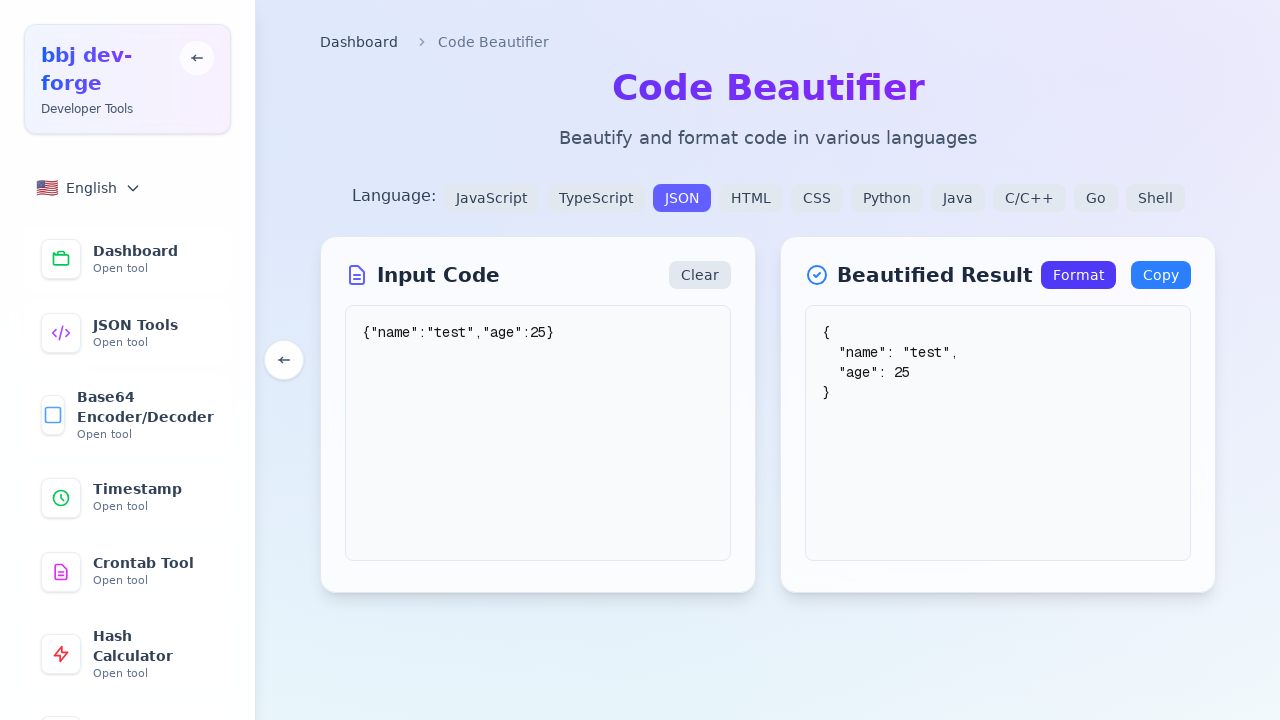

Verified that output contains the 'test' value
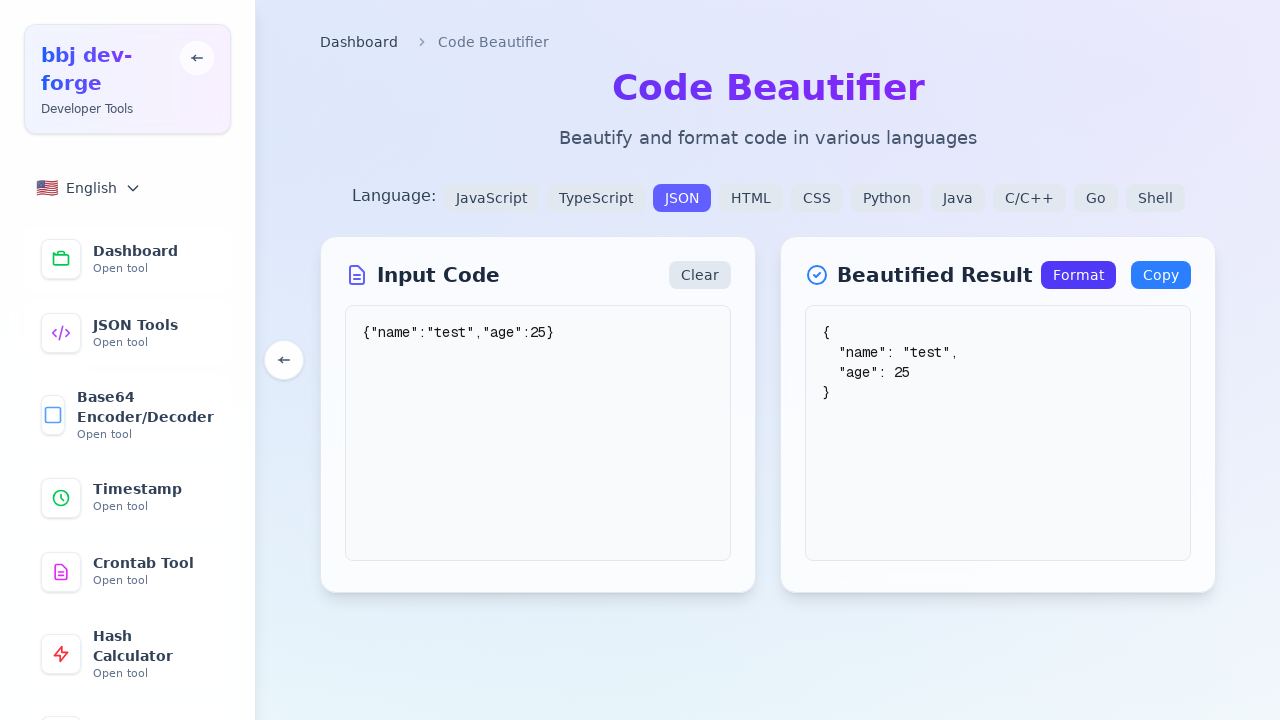

Verified that output contains the age value 25
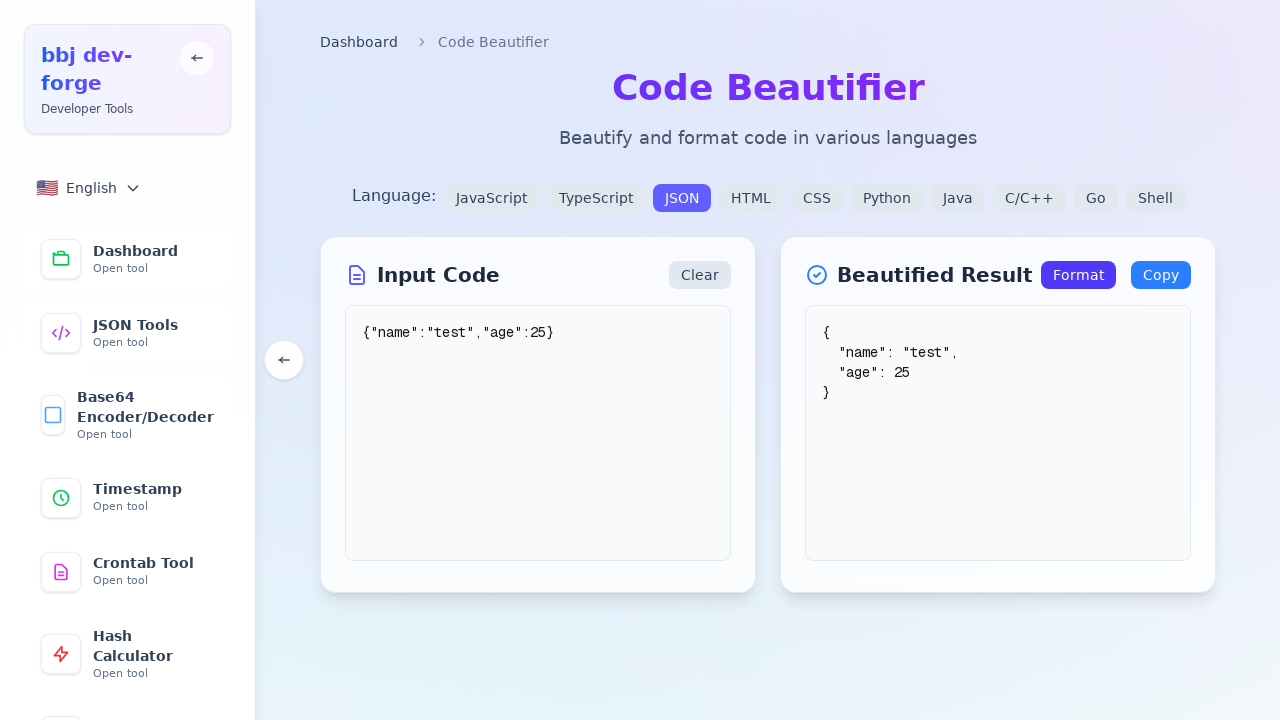

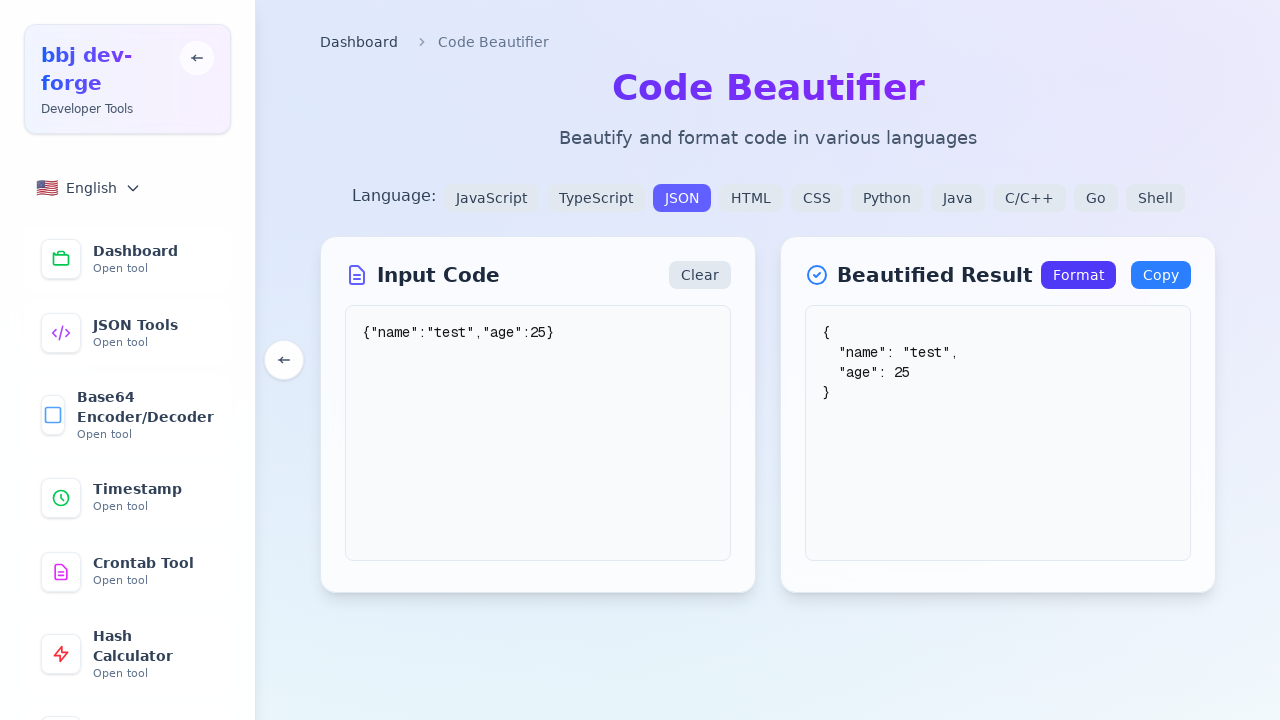